Tests hover functionality by moving mouse over the first user image and verifying the displayed username is "name: user1"

Starting URL: https://the-internet.herokuapp.com/hovers

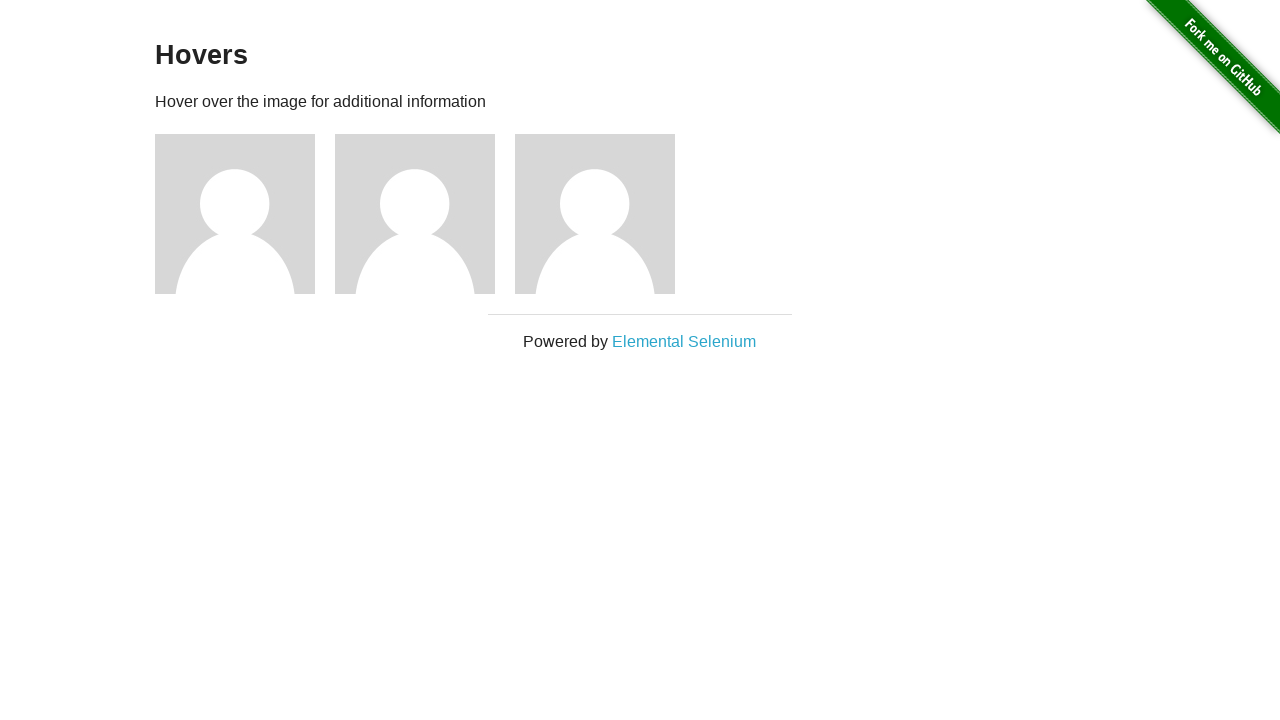

Hovered over the first user image at (245, 214) on #content .figure >> nth=0
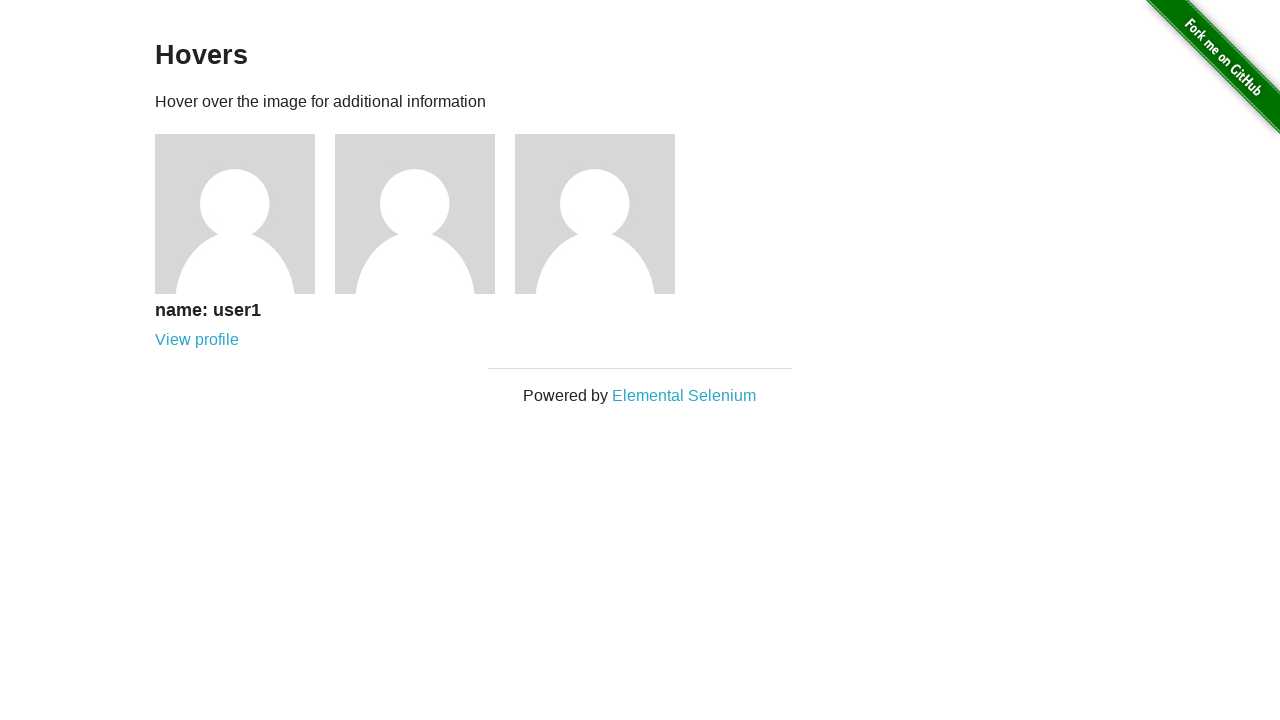

Retrieved username text from figcaption
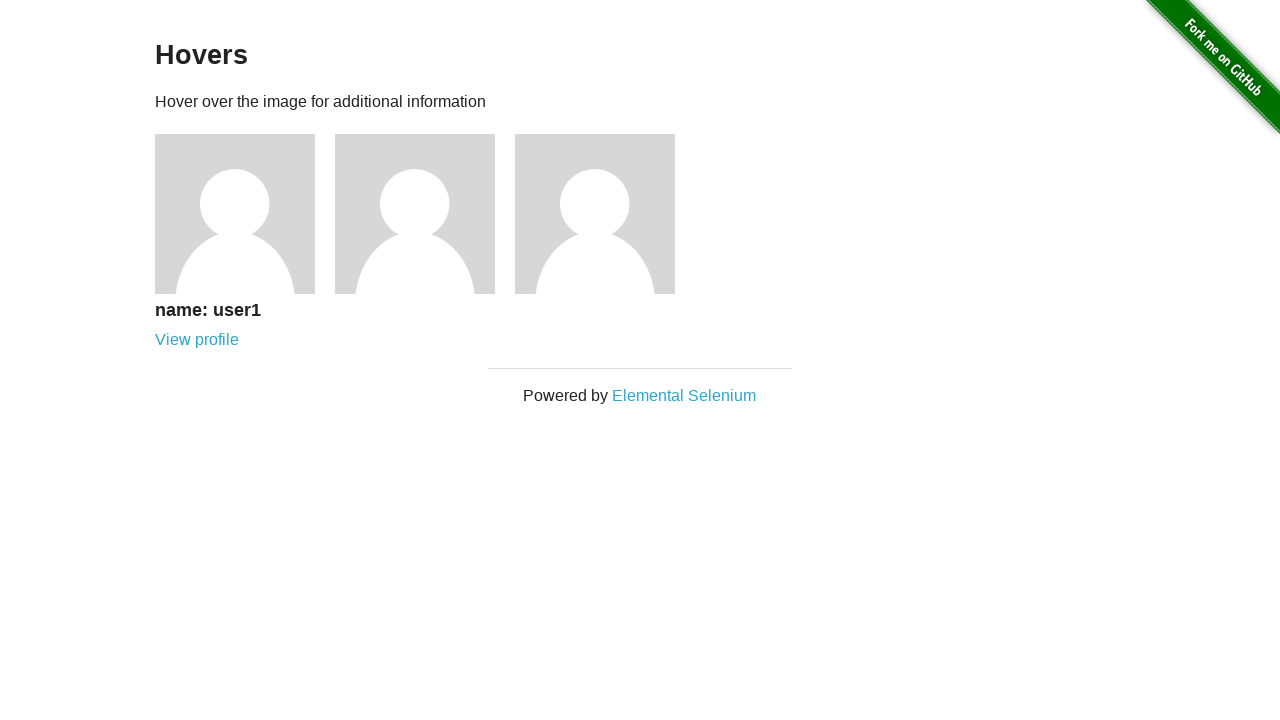

Verified username text equals 'name: user1'
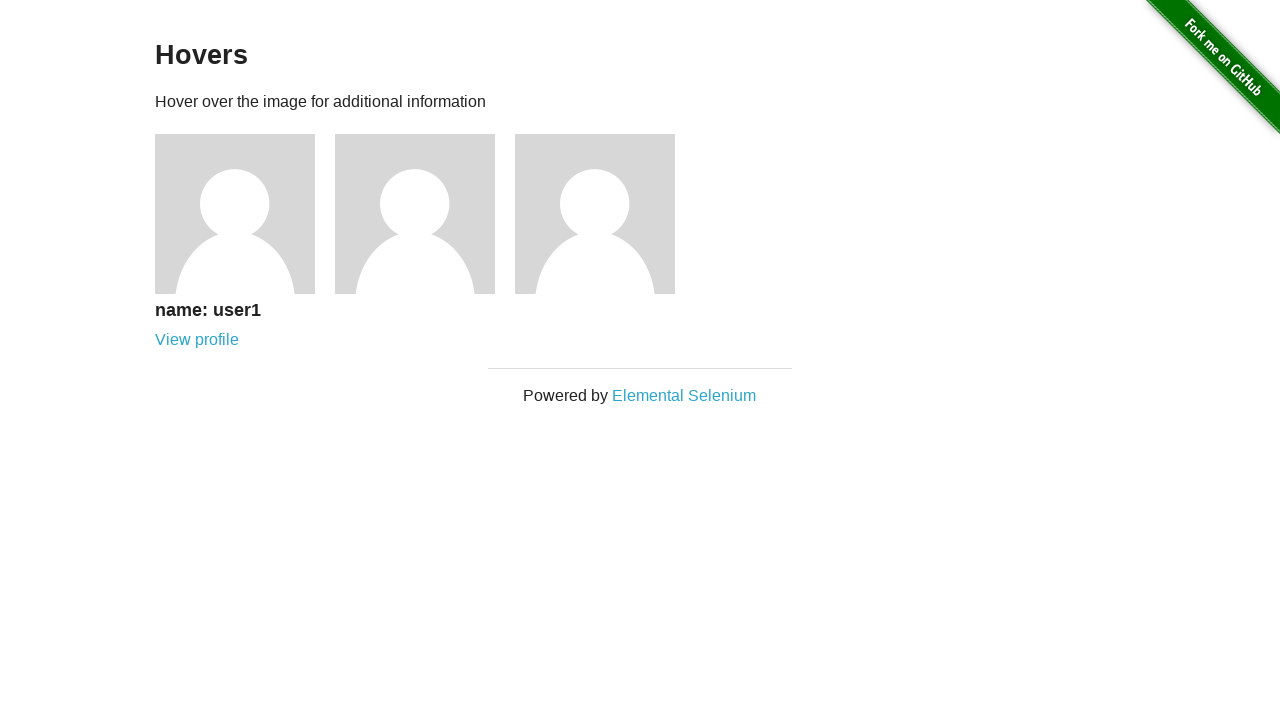

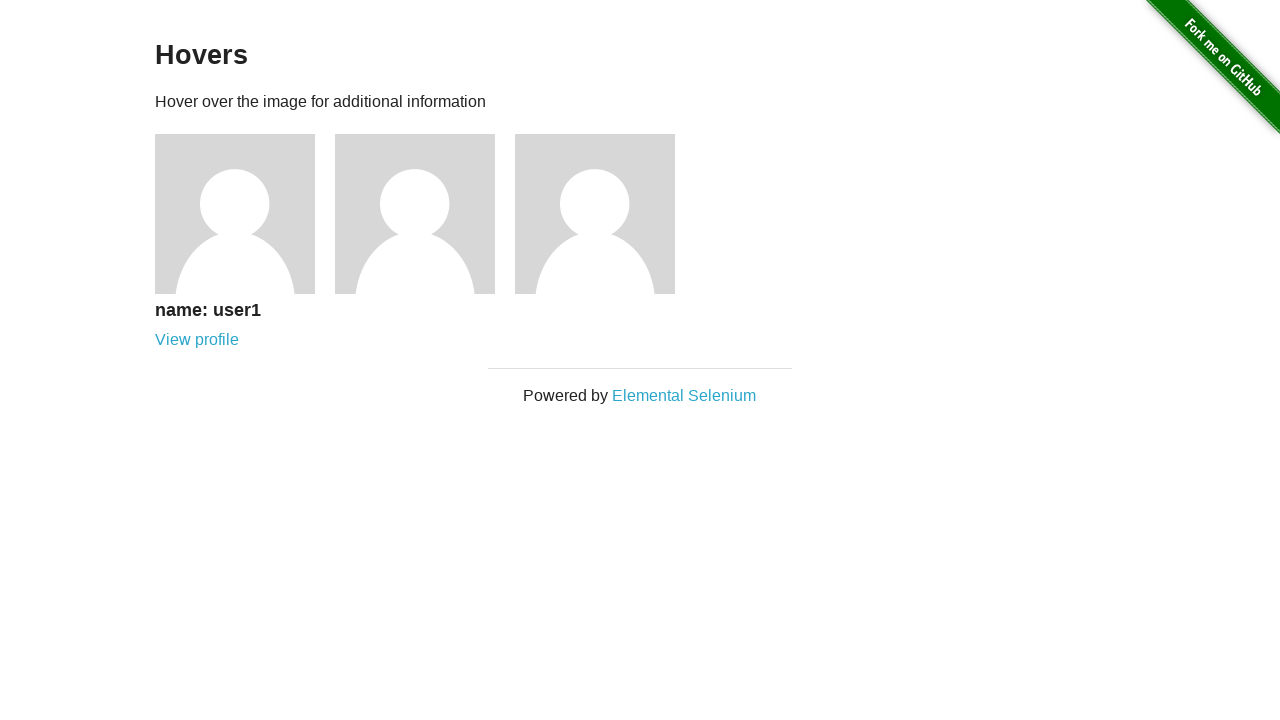